Navigates to the Titan website and maximizes the browser window to verify the page loads correctly

Starting URL: https://www.titan.co.in/

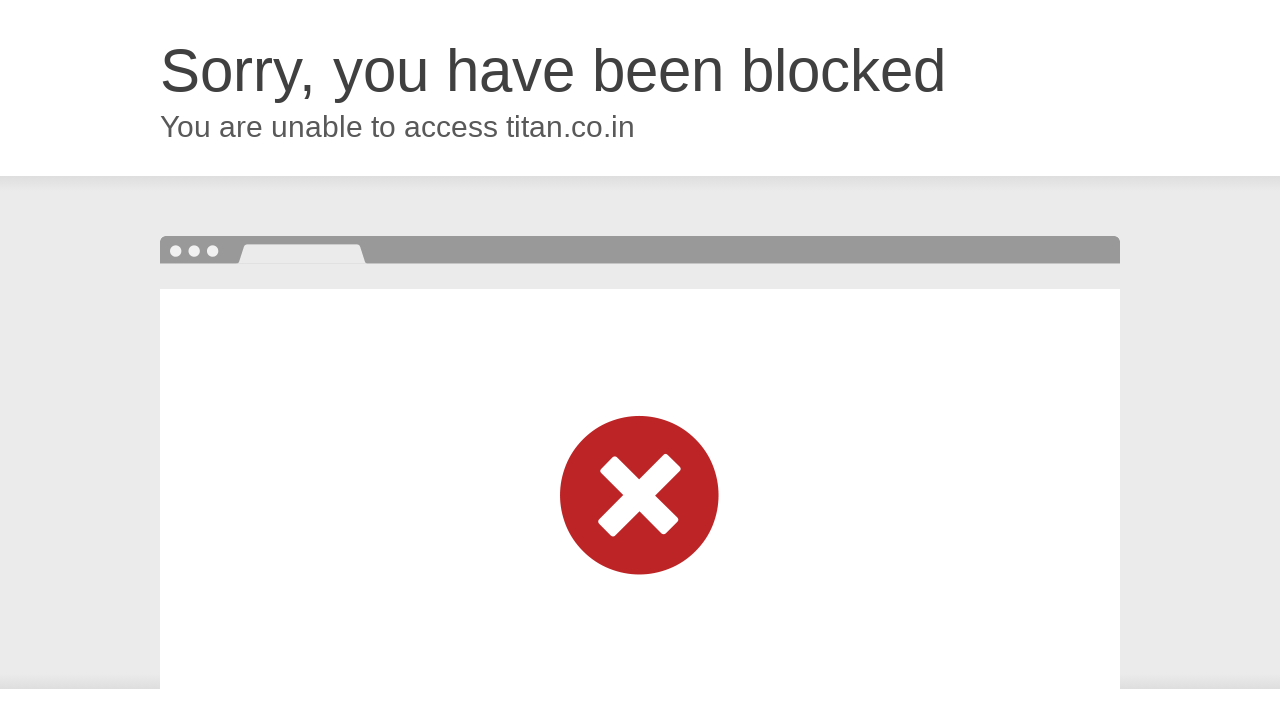

Set viewport size to 1920x1080 to maximize browser window
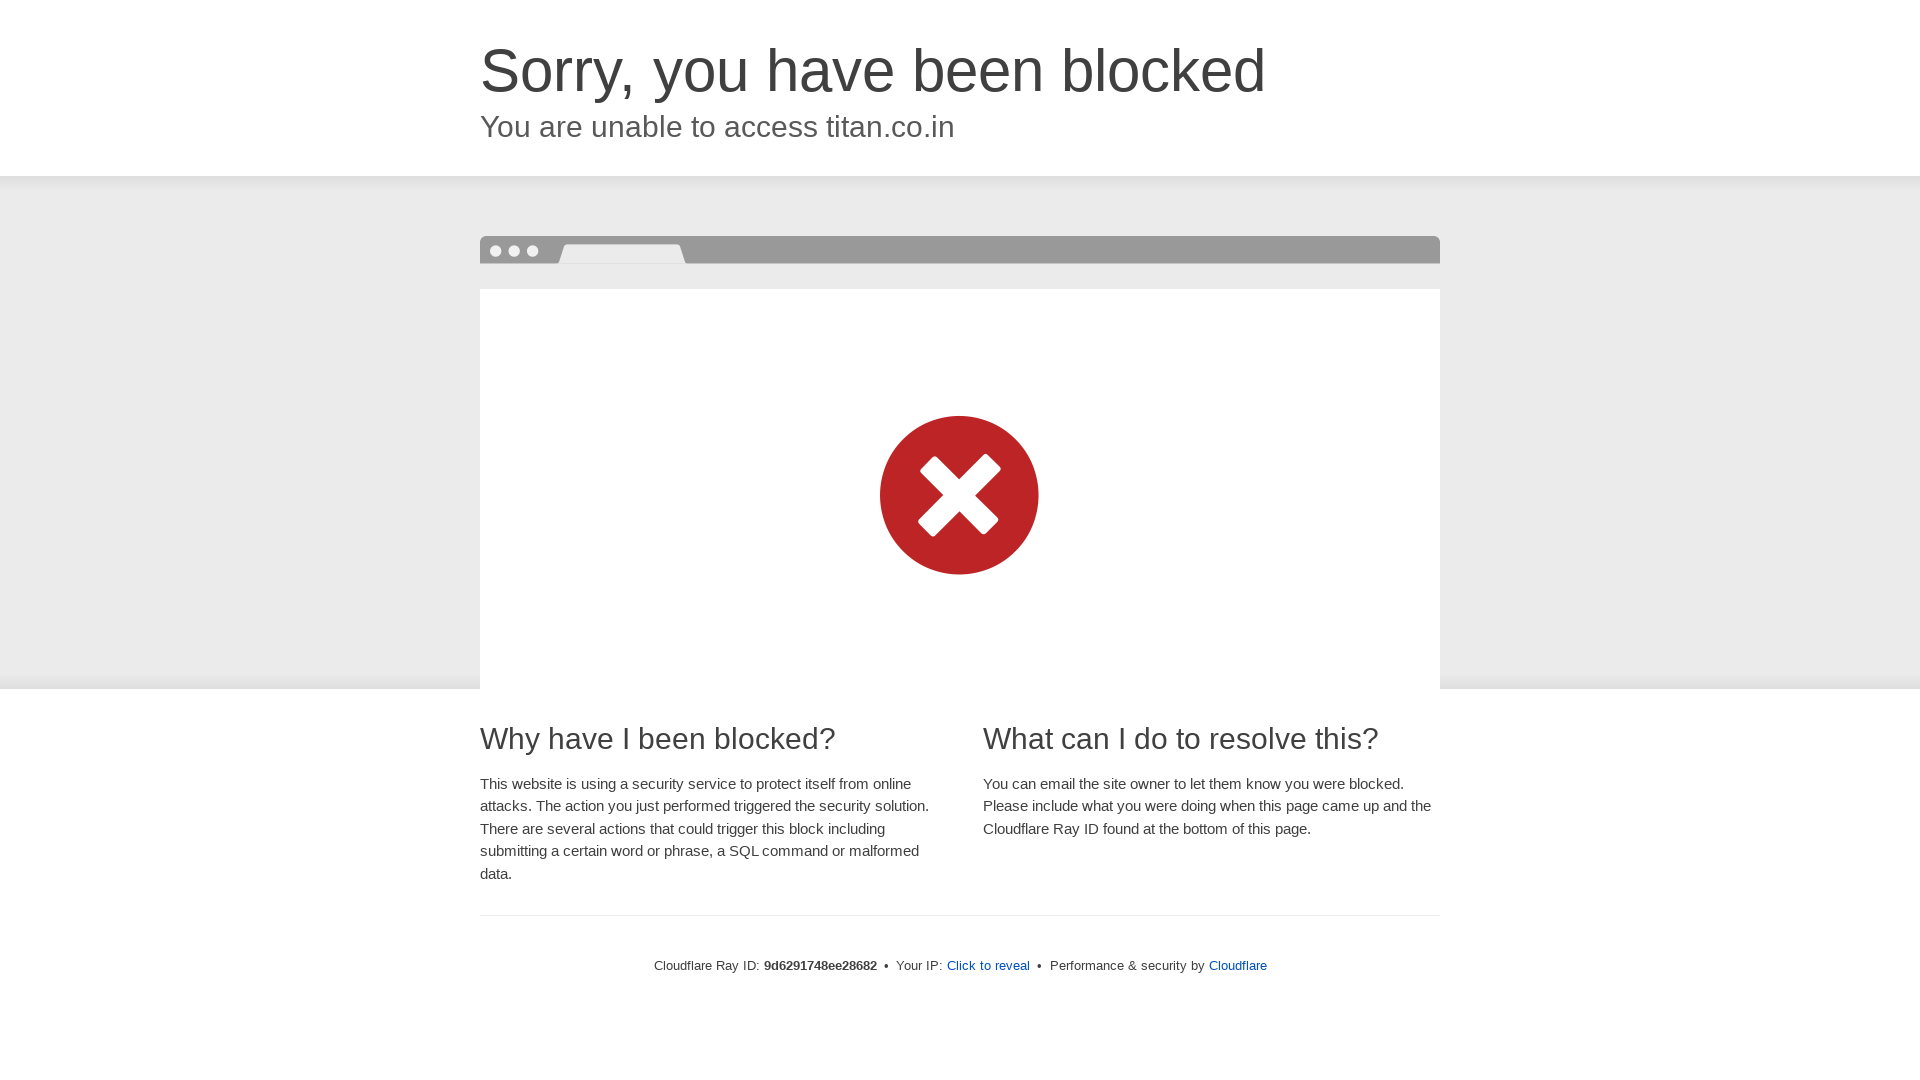

Titan website page loaded and DOM content ready
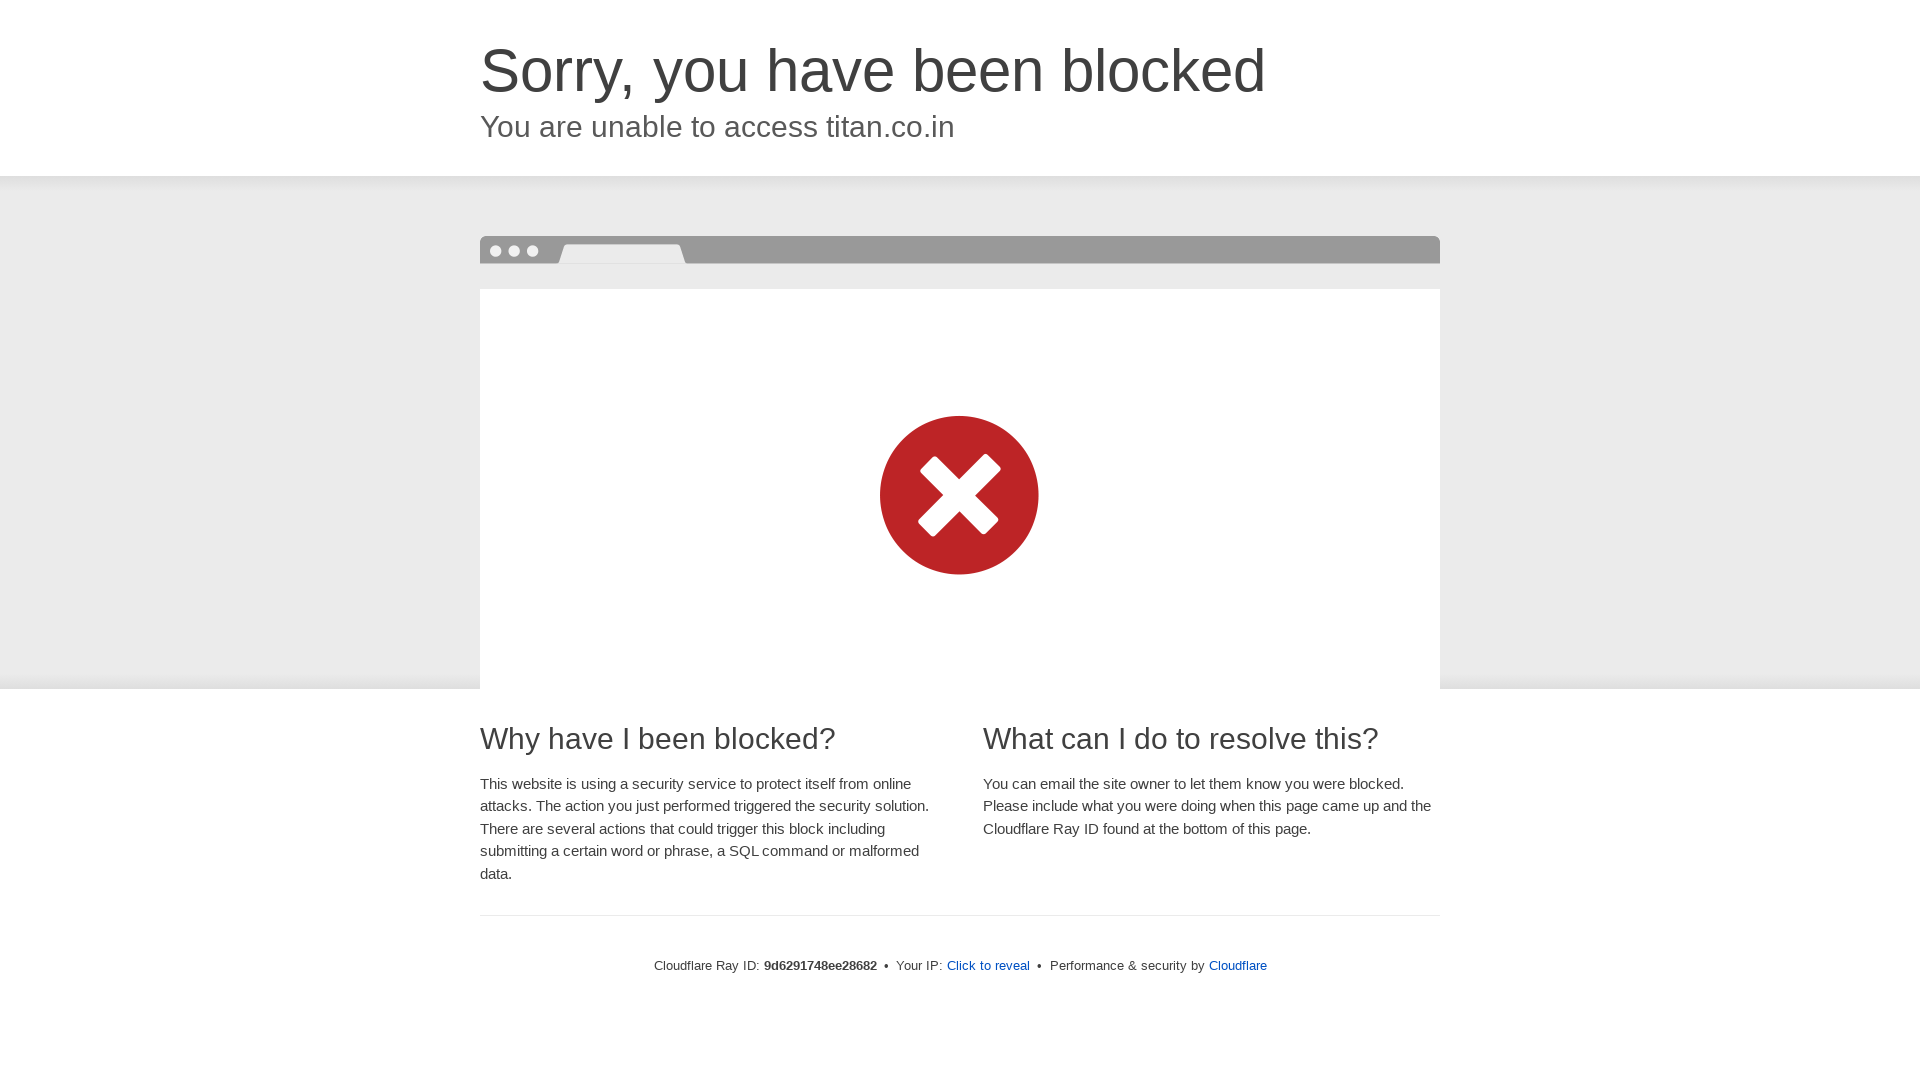

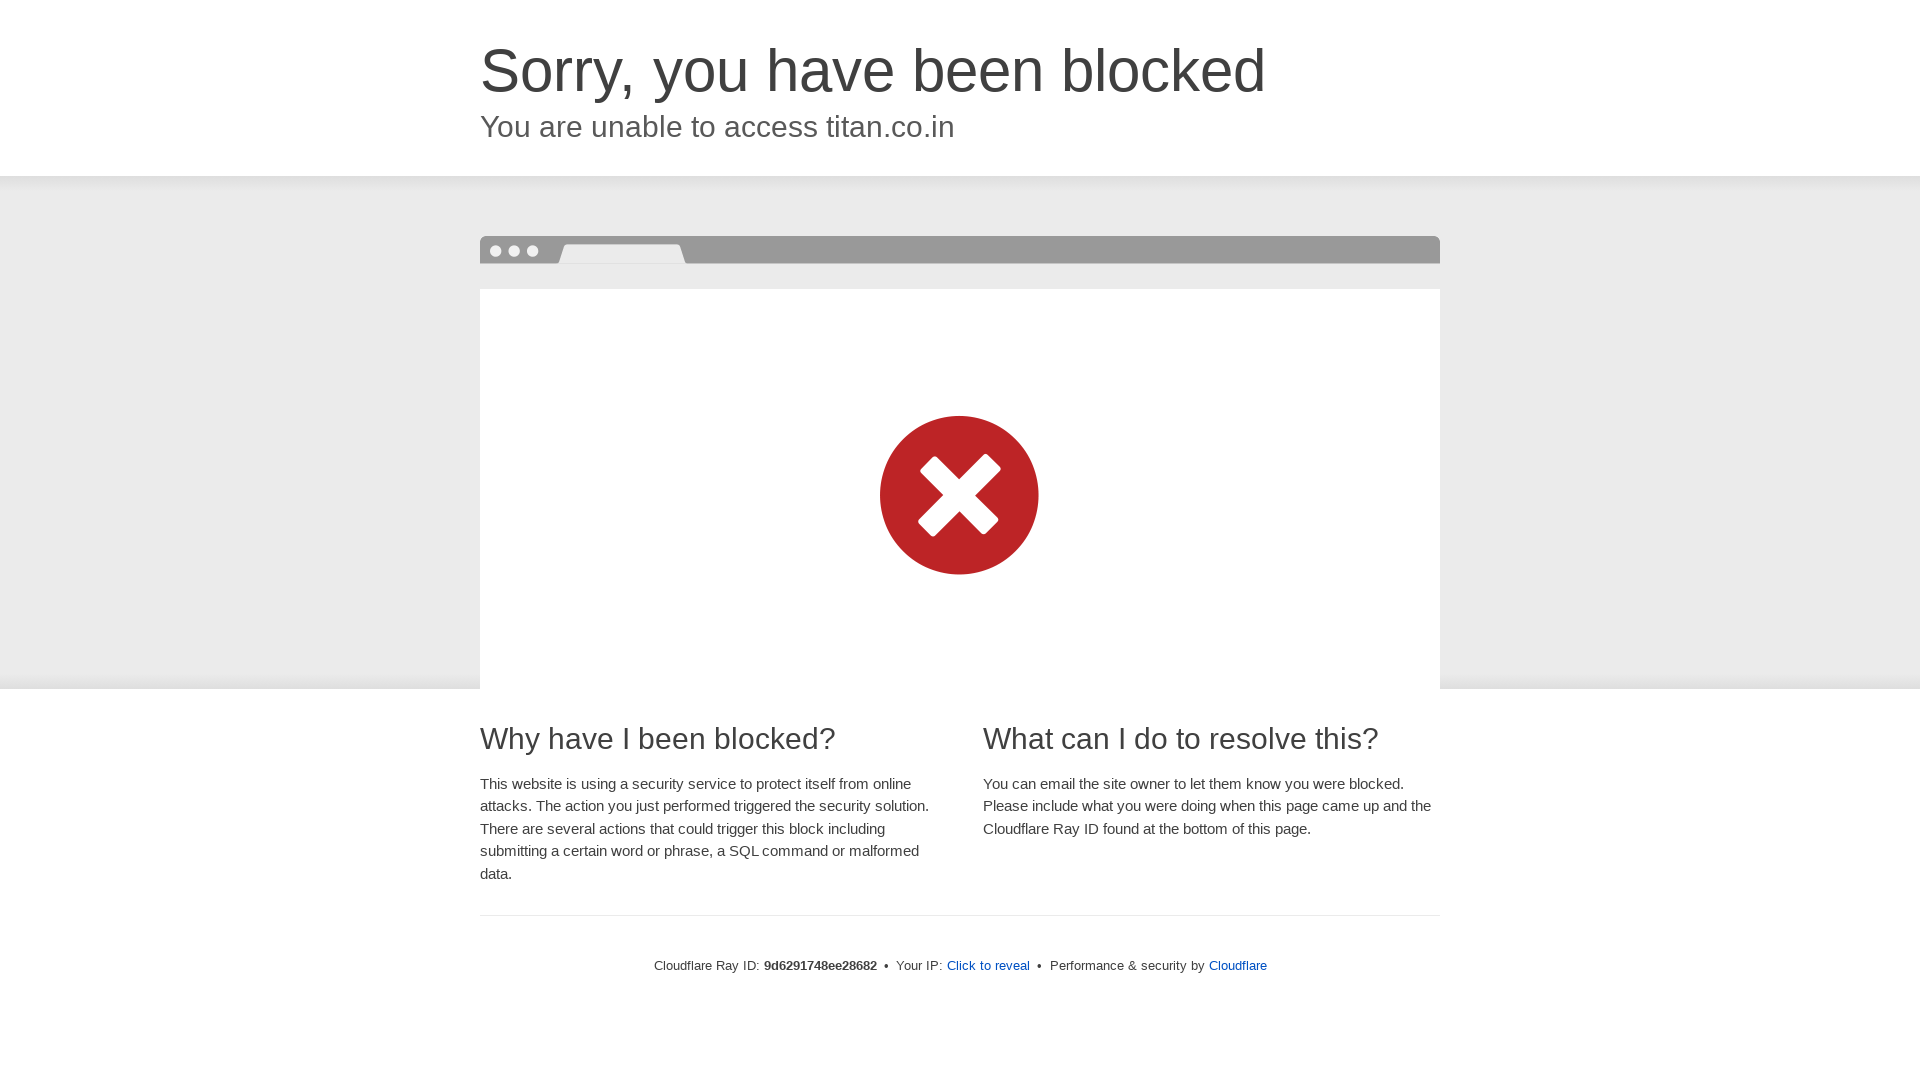